Verifies that "DuckDuckGo" is present in the page title

Starting URL: https://duckduckgo.com/

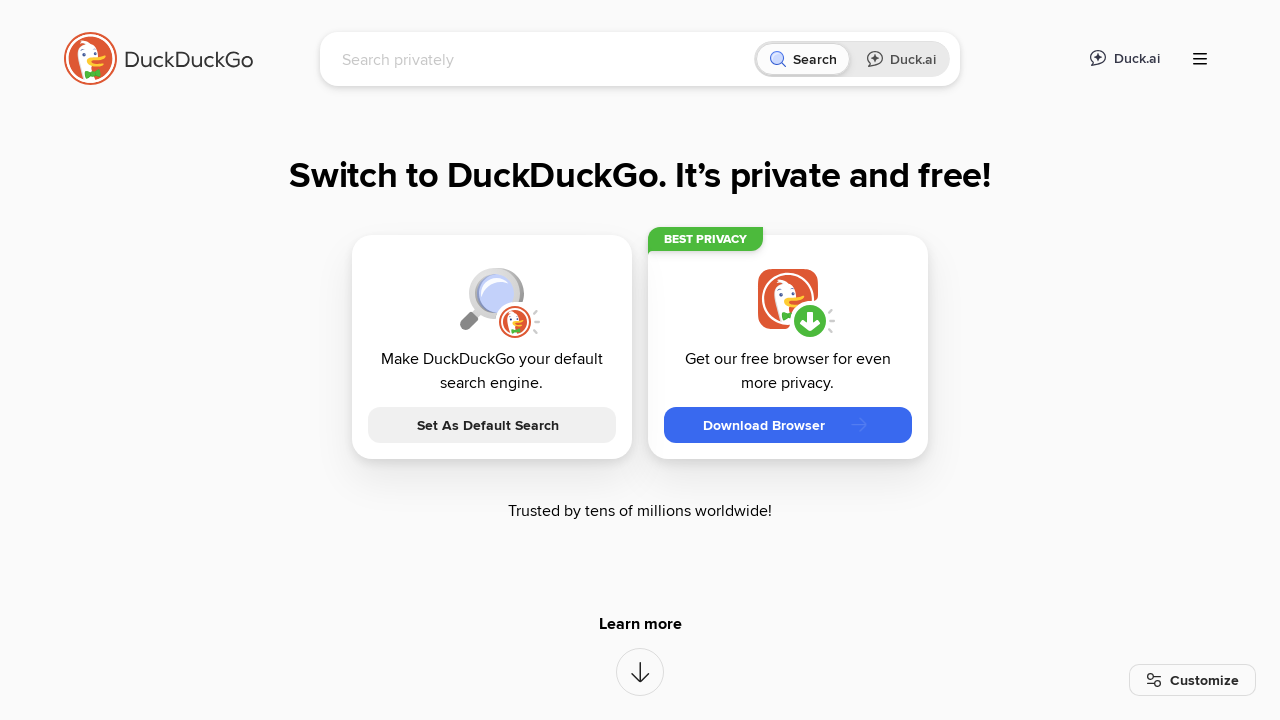

Verified that 'DuckDuckGo' is present in the page title
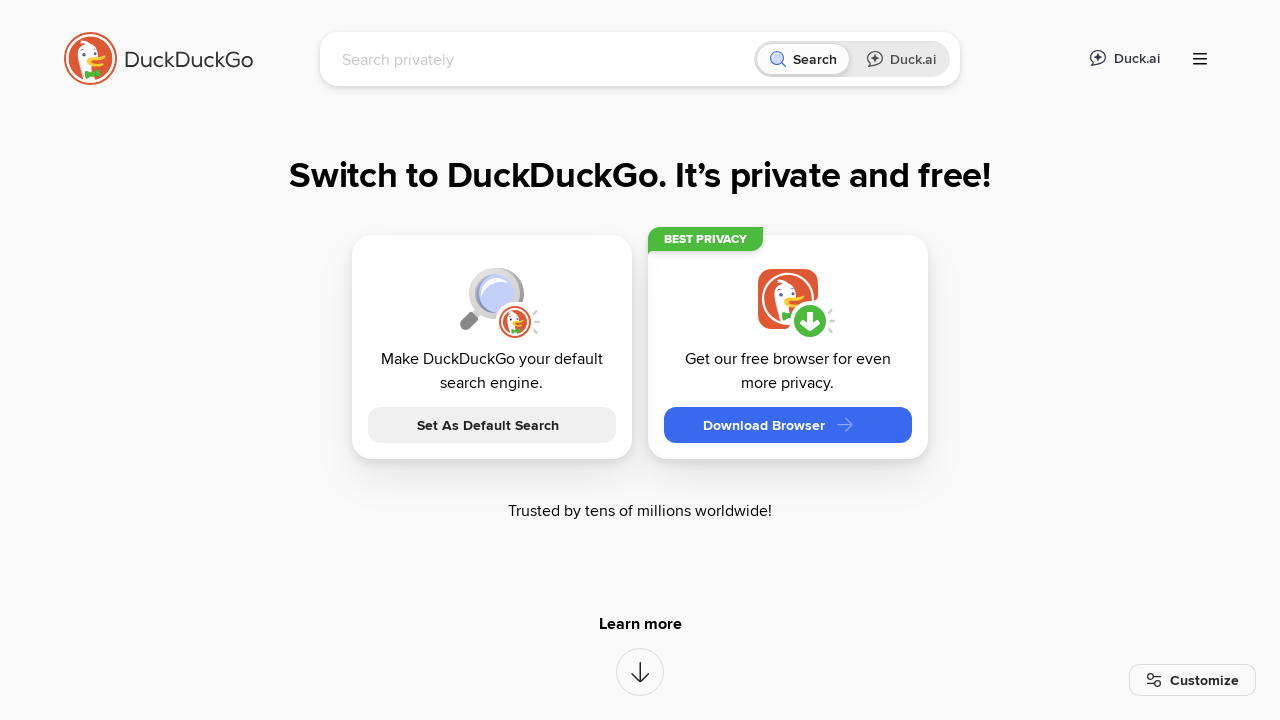

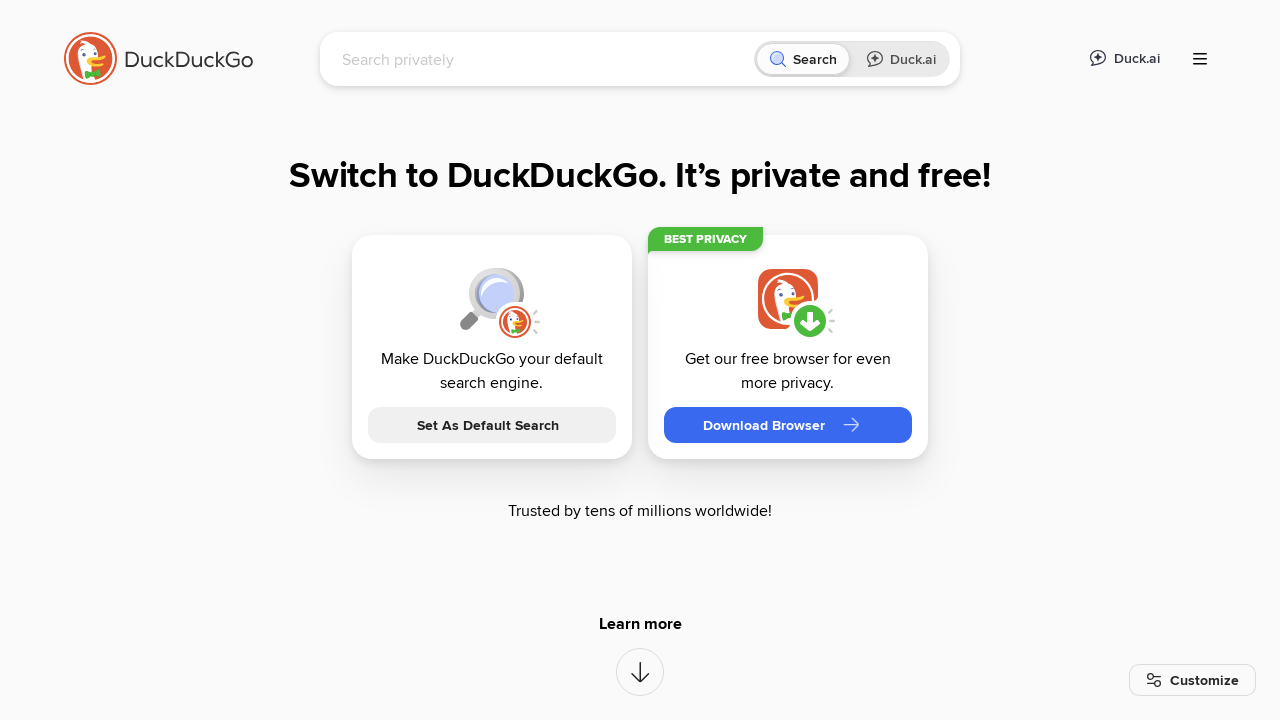